Navigates to author details page and verifies all author information is displayed

Starting URL: https://quotes.toscrape.com/

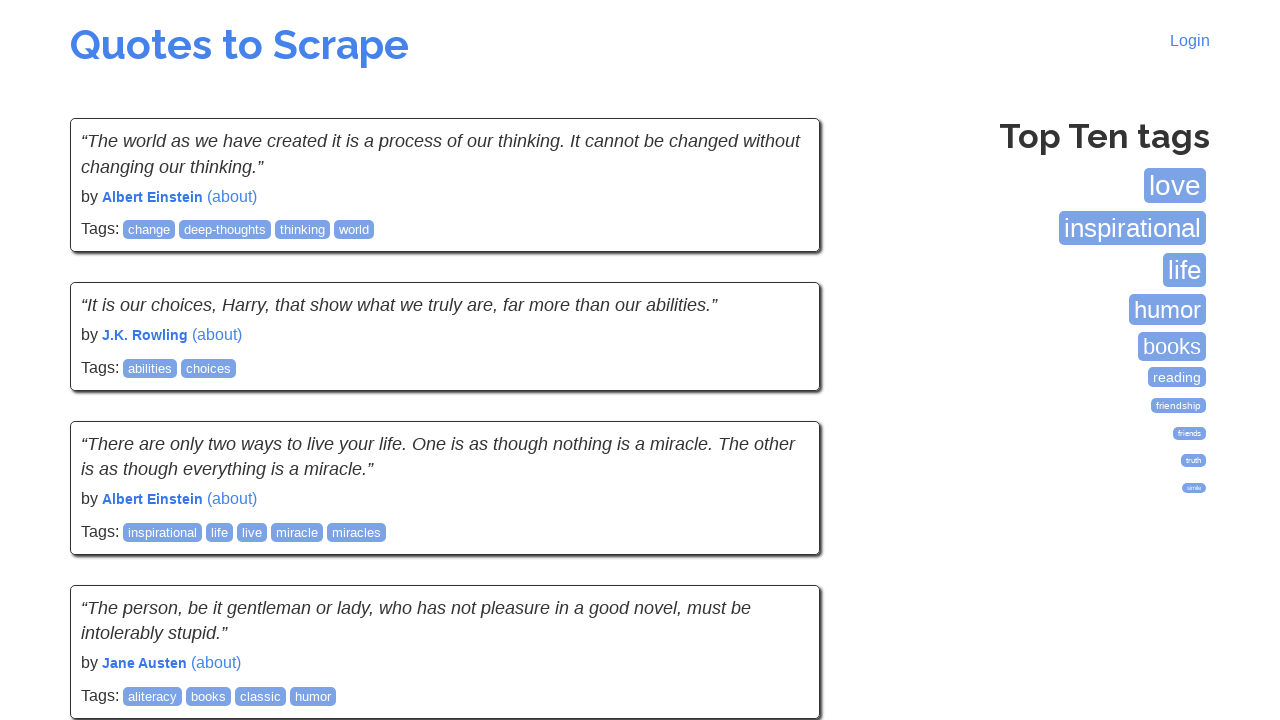

Clicked on the about link for the first author at (232, 196) on (//small[@class='author']/following-sibling::a)[1]
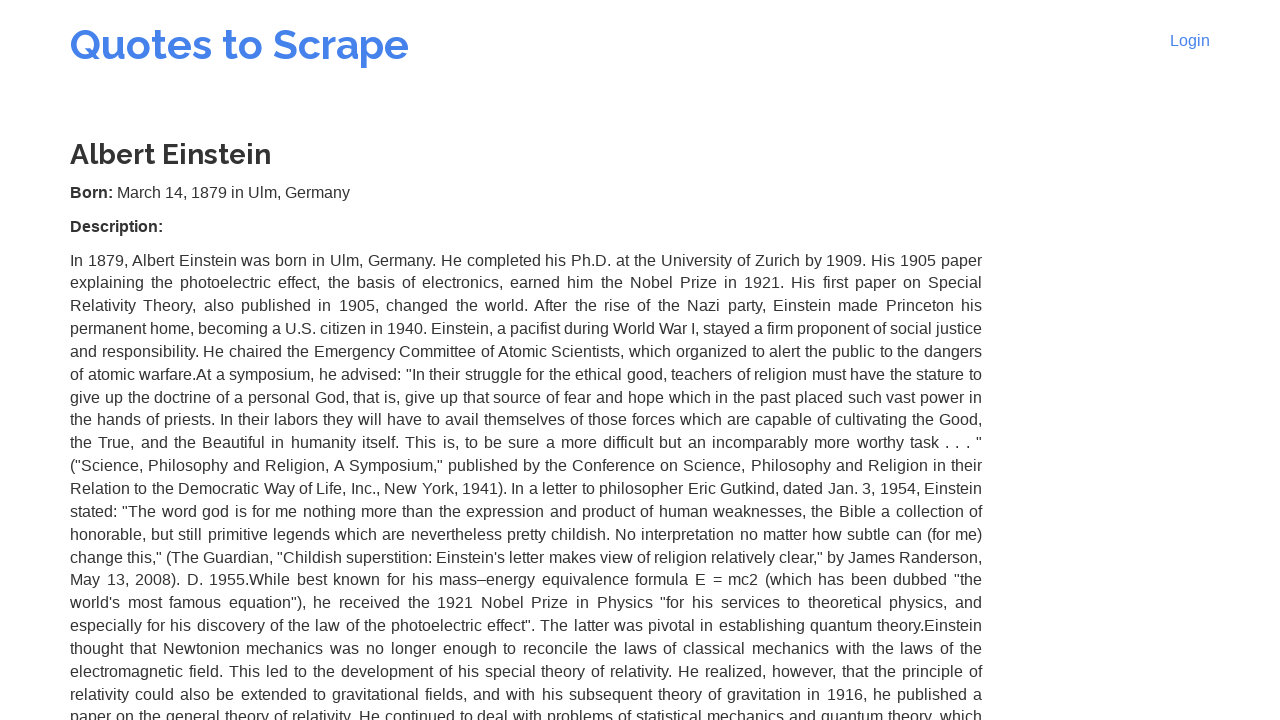

Author title element loaded on author details page
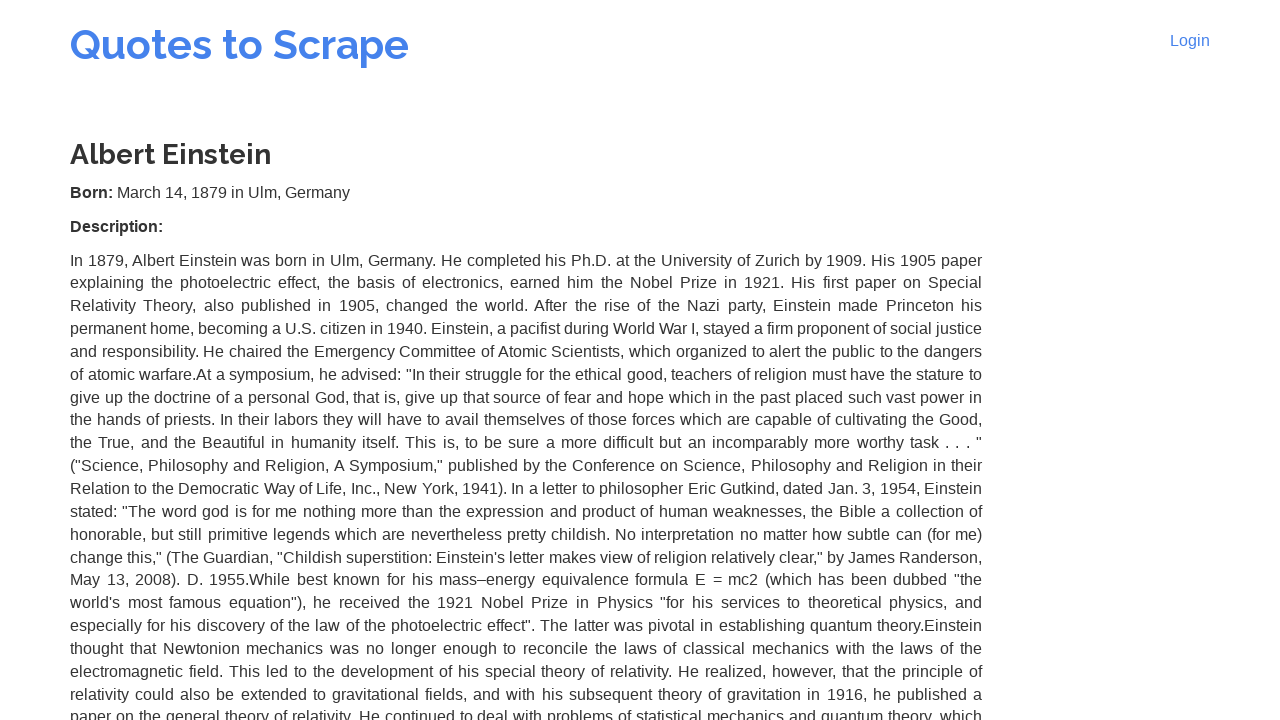

Verified author name is visible
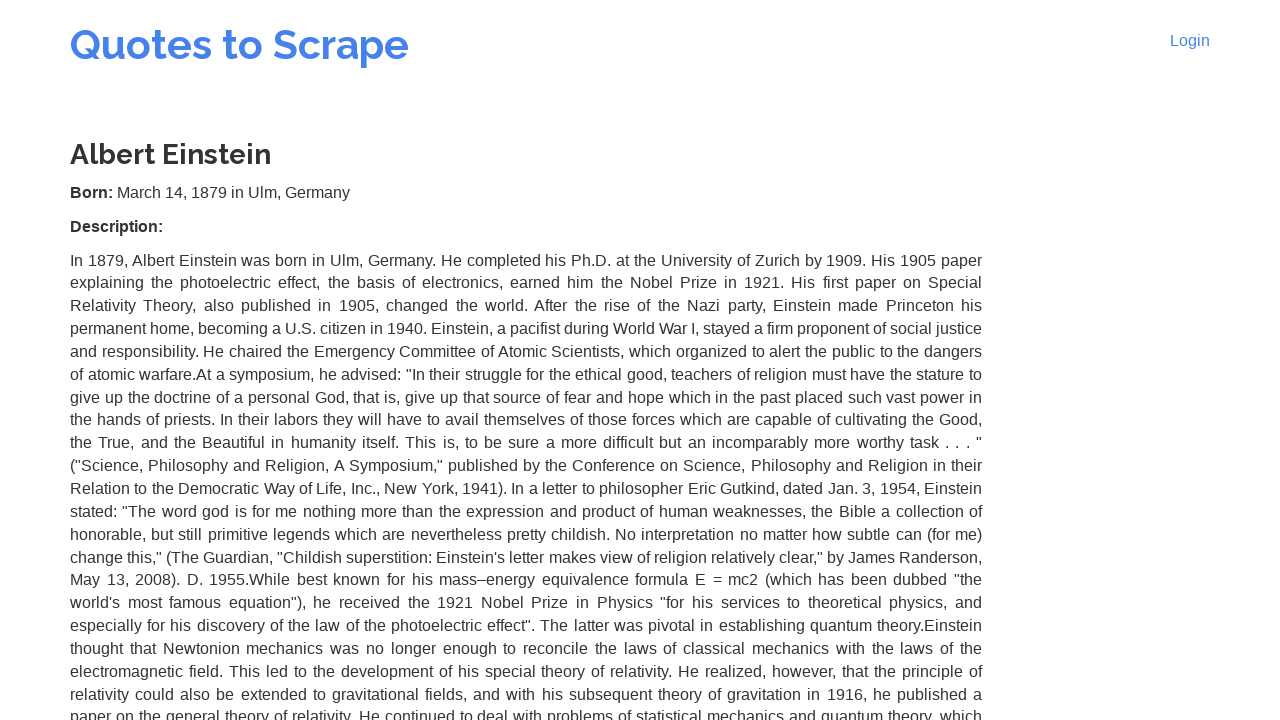

Verified author date of birth is visible
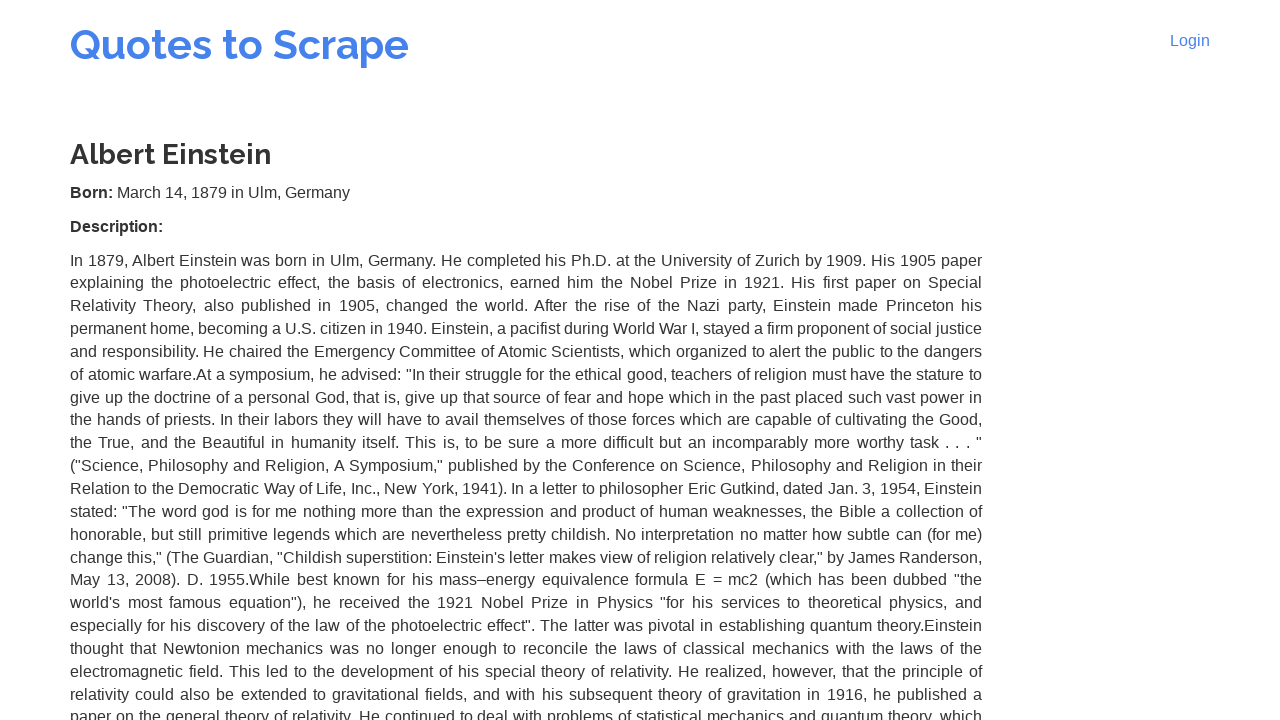

Verified author birth location is visible
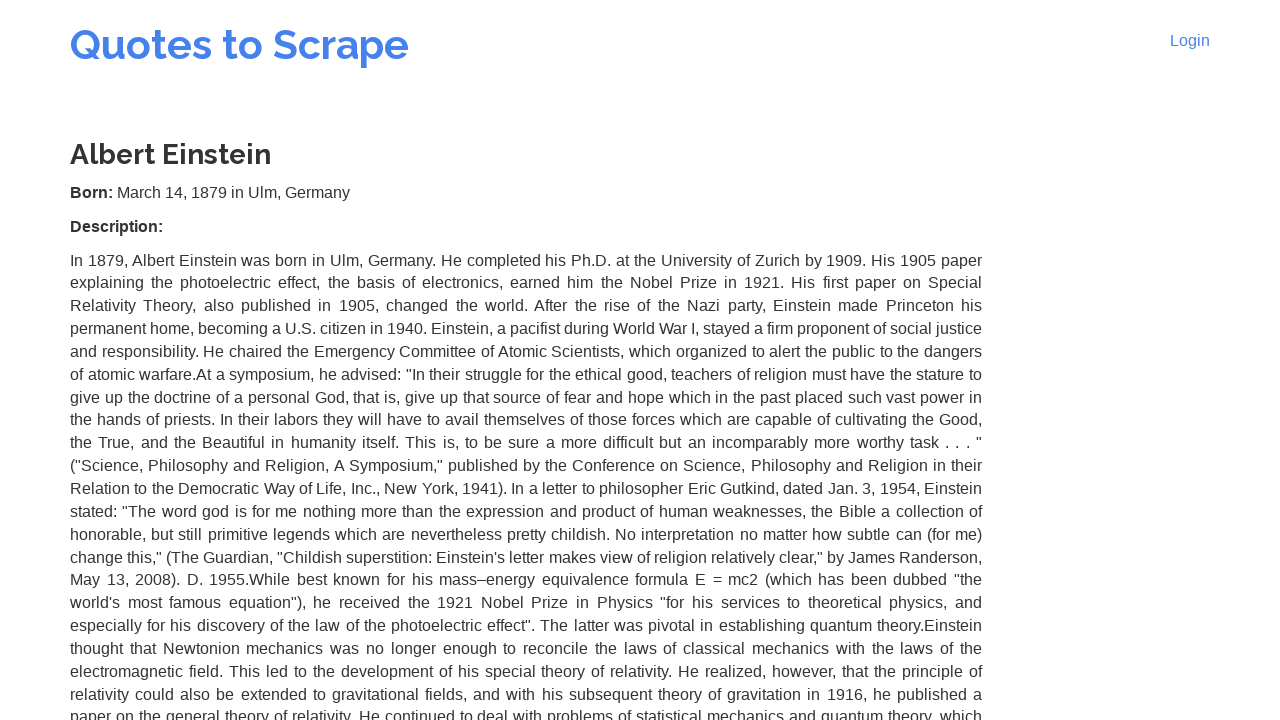

Verified author description is visible
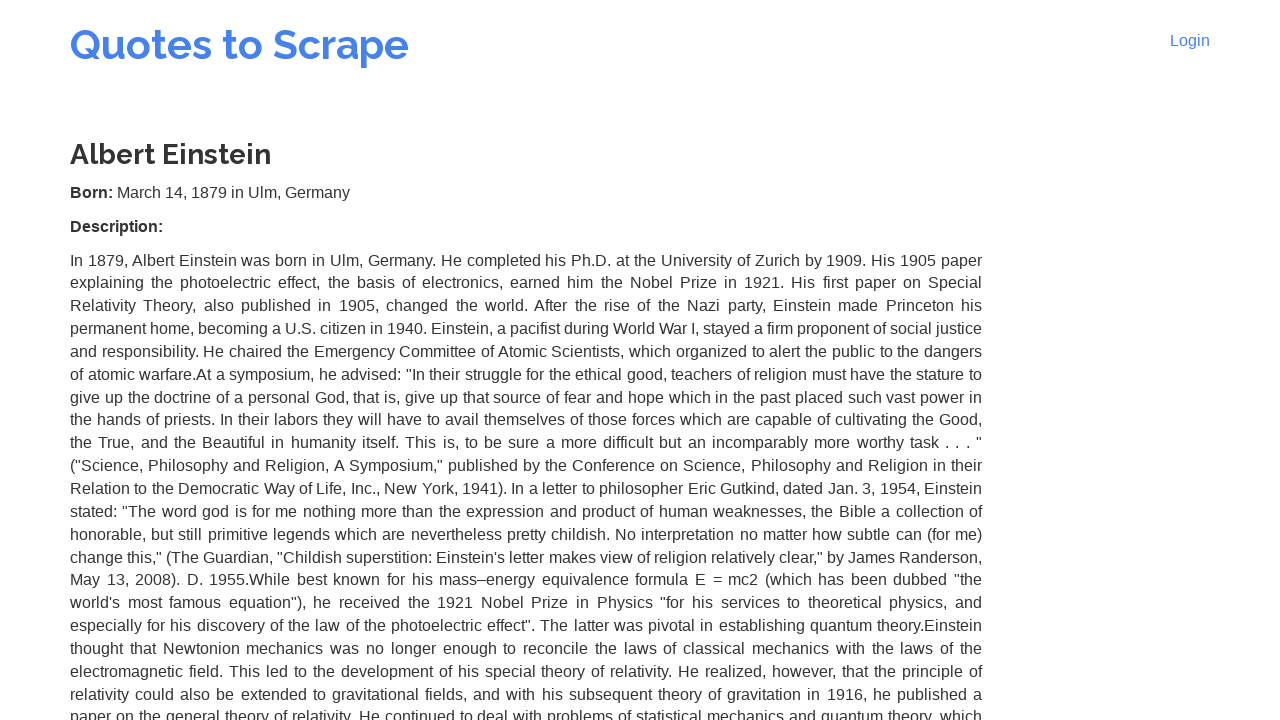

Assertion passed: all author details are displayed
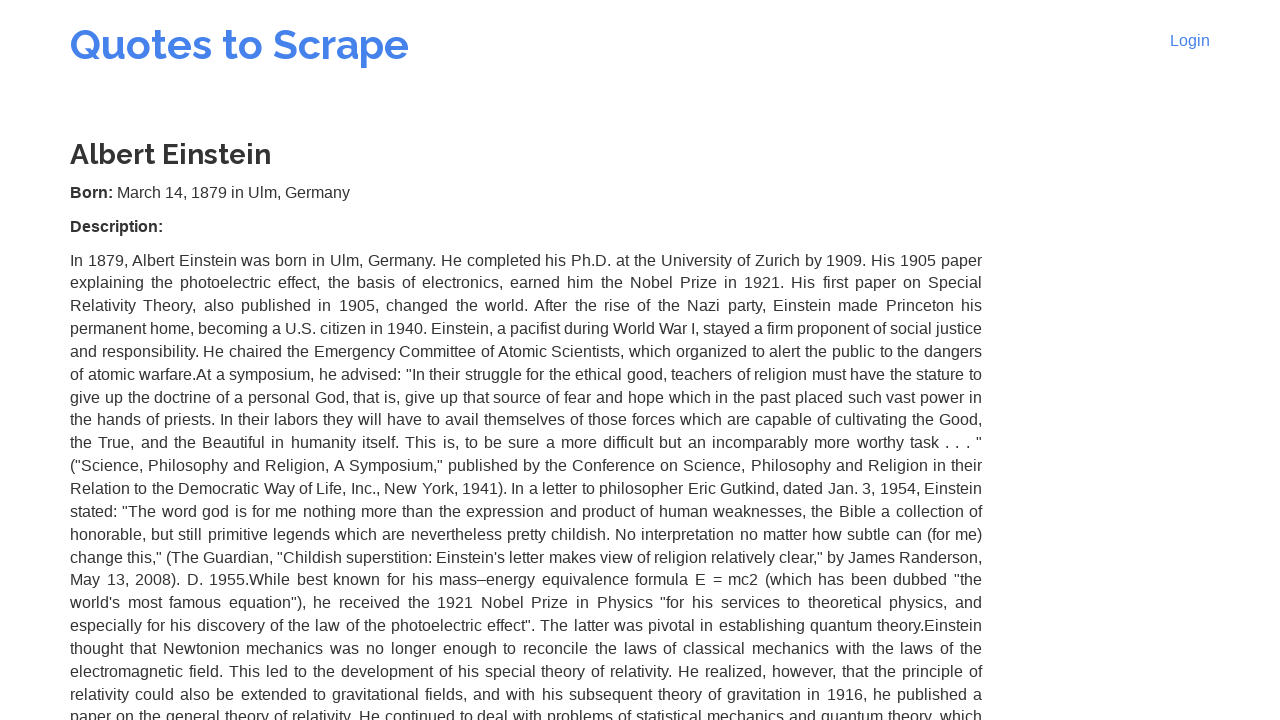

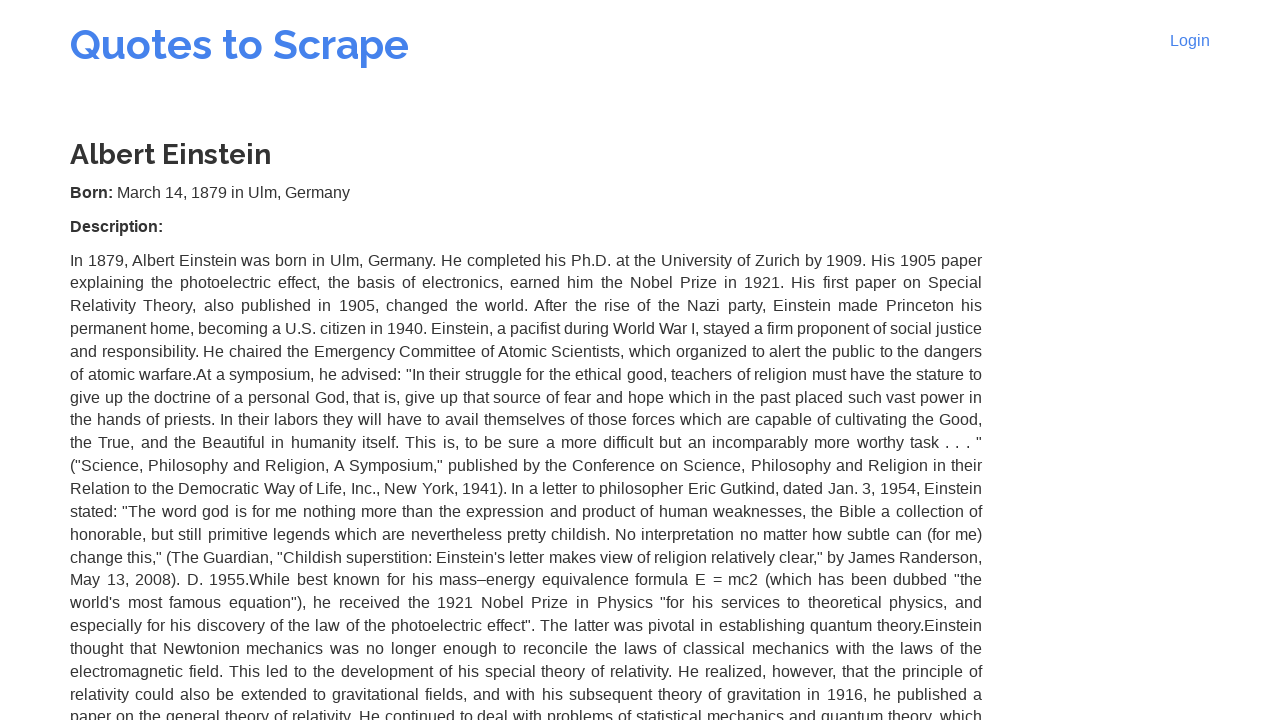